Tests drag and drop functionality by dragging an element to a drop target and verifying the drop was successful

Starting URL: https://jqueryui.com/droppable/

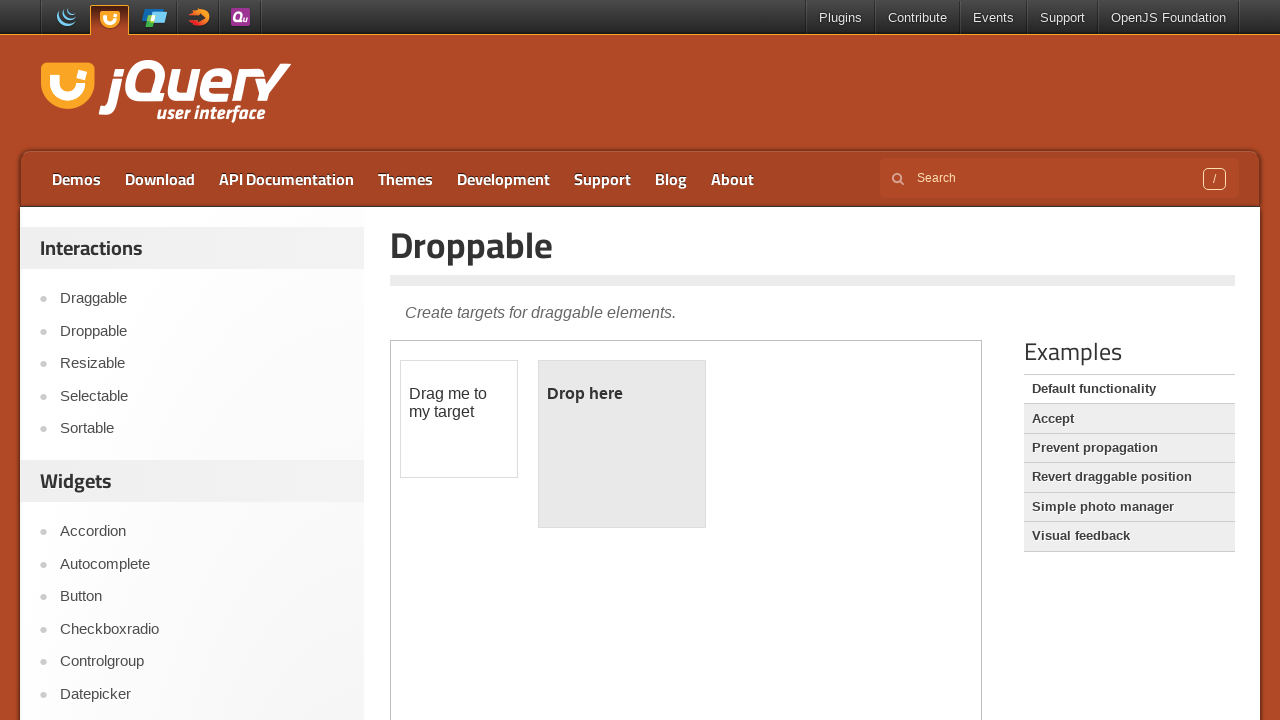

Navigated to jQuery UI droppable demo page
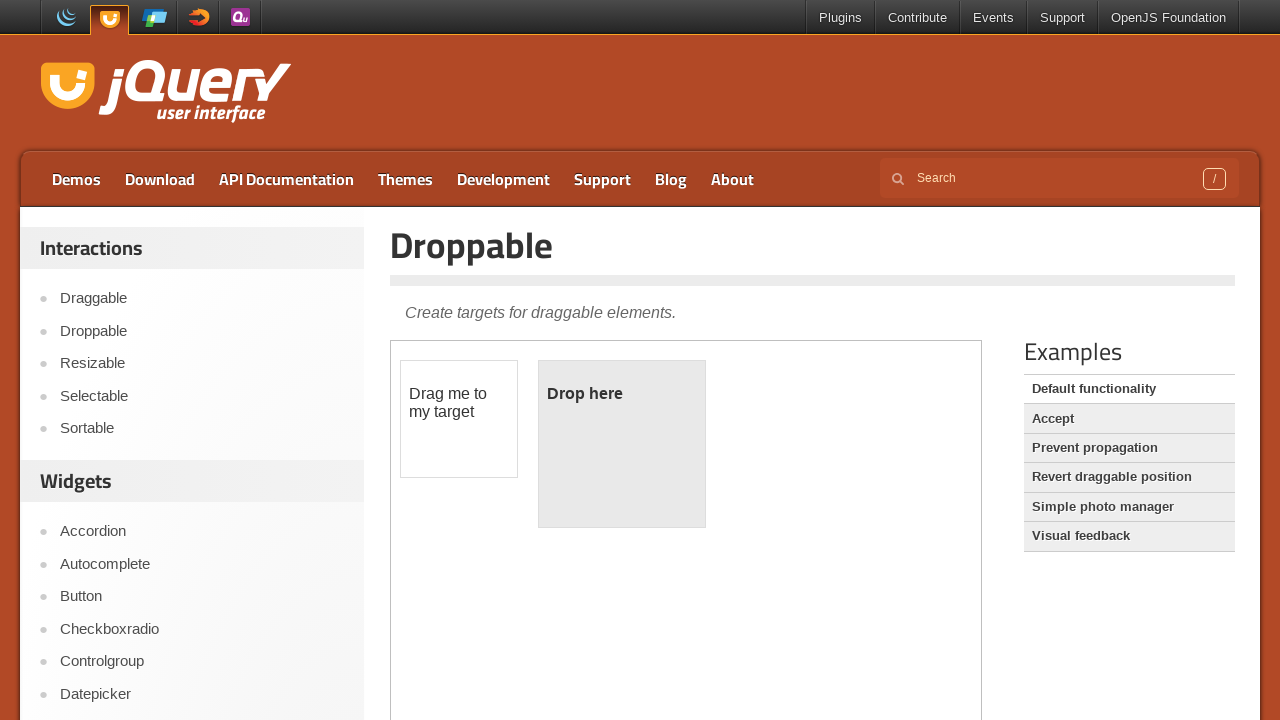

Located the iframe containing the drag-drop demo
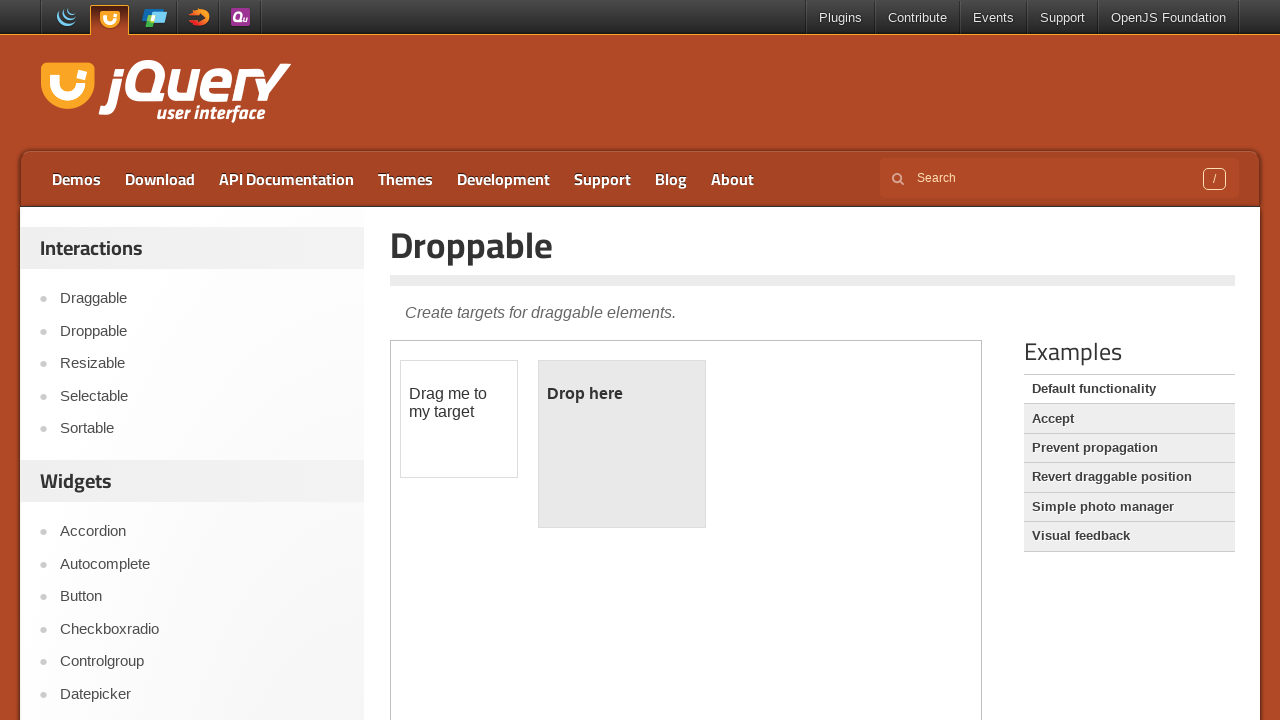

Located the draggable element
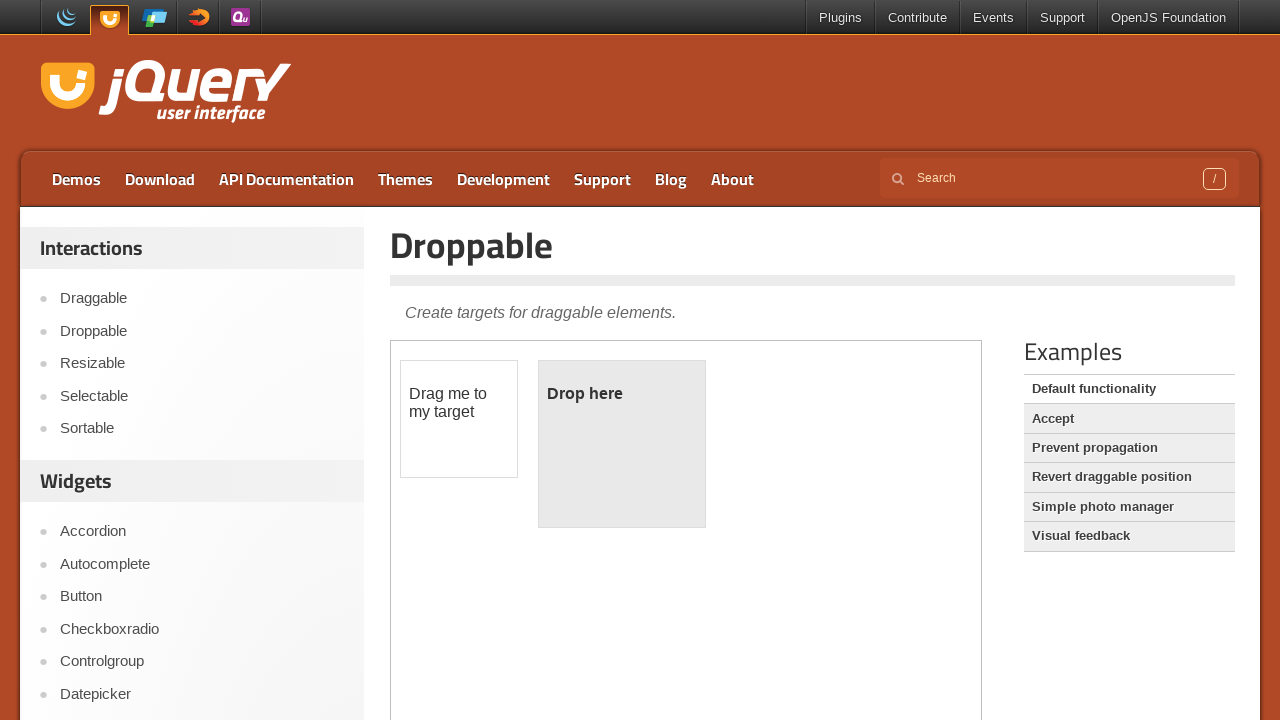

Located the droppable target element
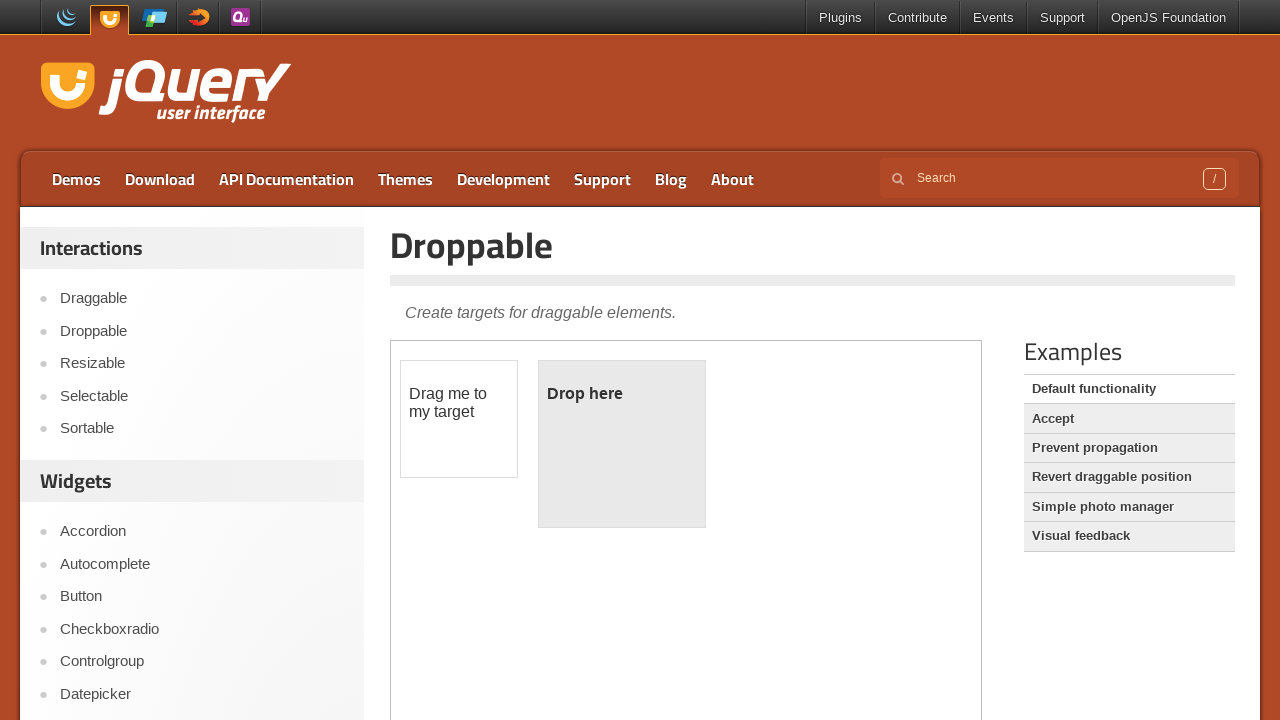

Dragged the draggable element to the droppable target at (622, 444)
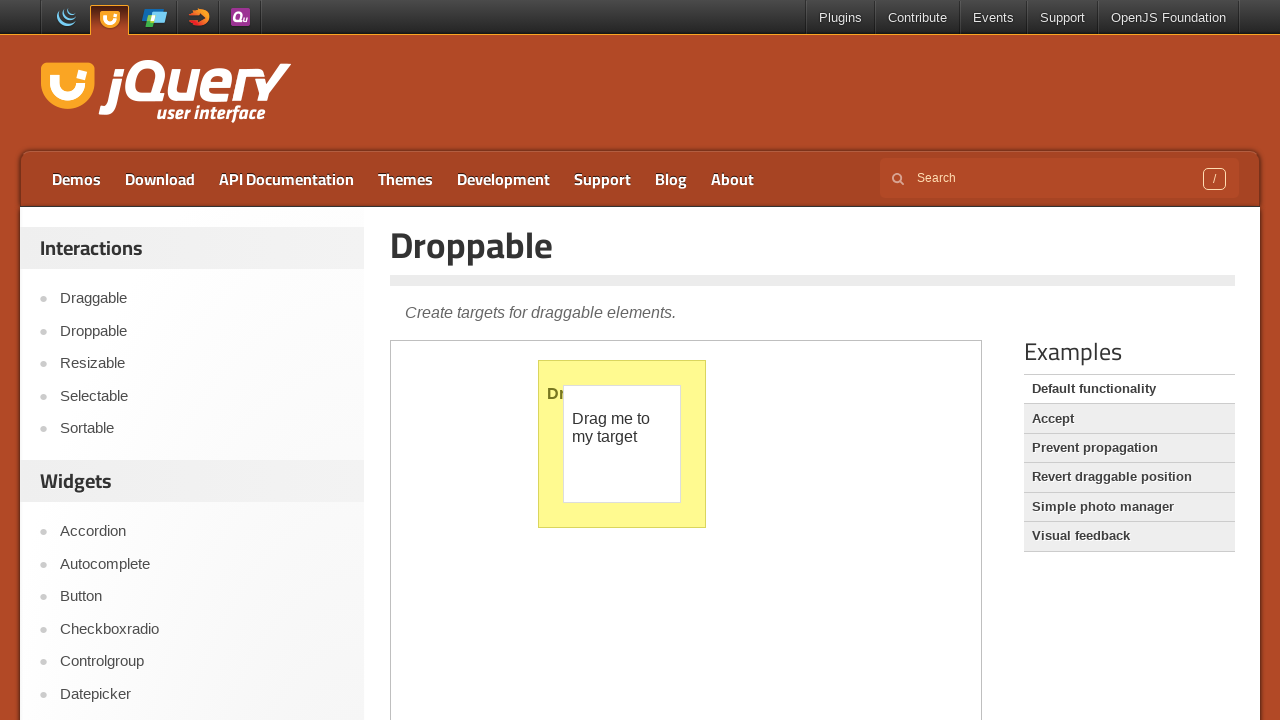

Retrieved text content from droppable element
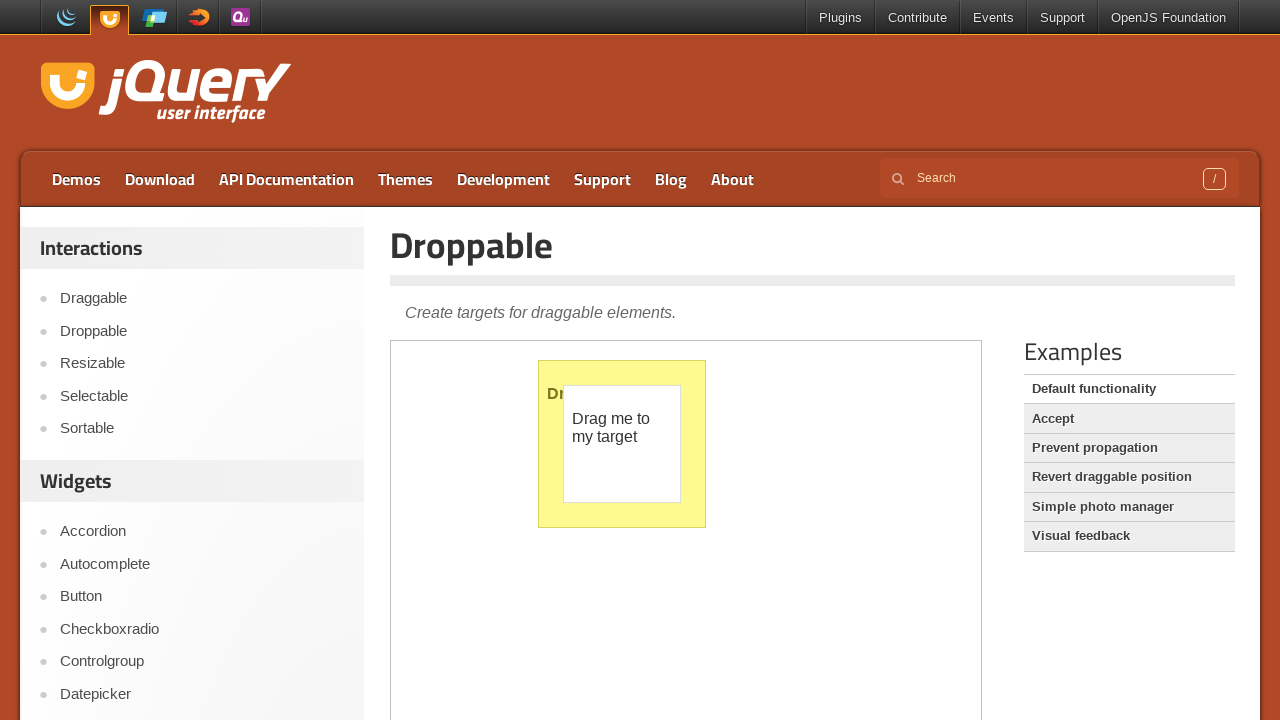

Verified that drop was successful - 'Dropped!' text found in droppable element
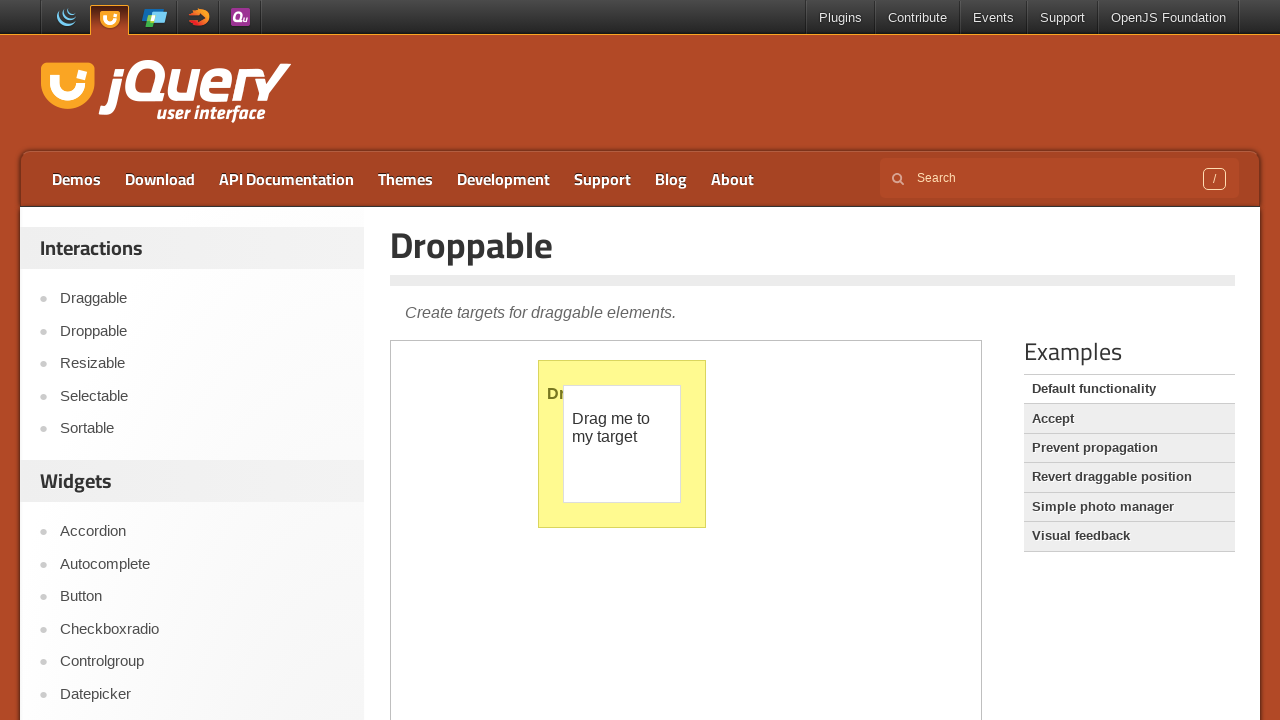

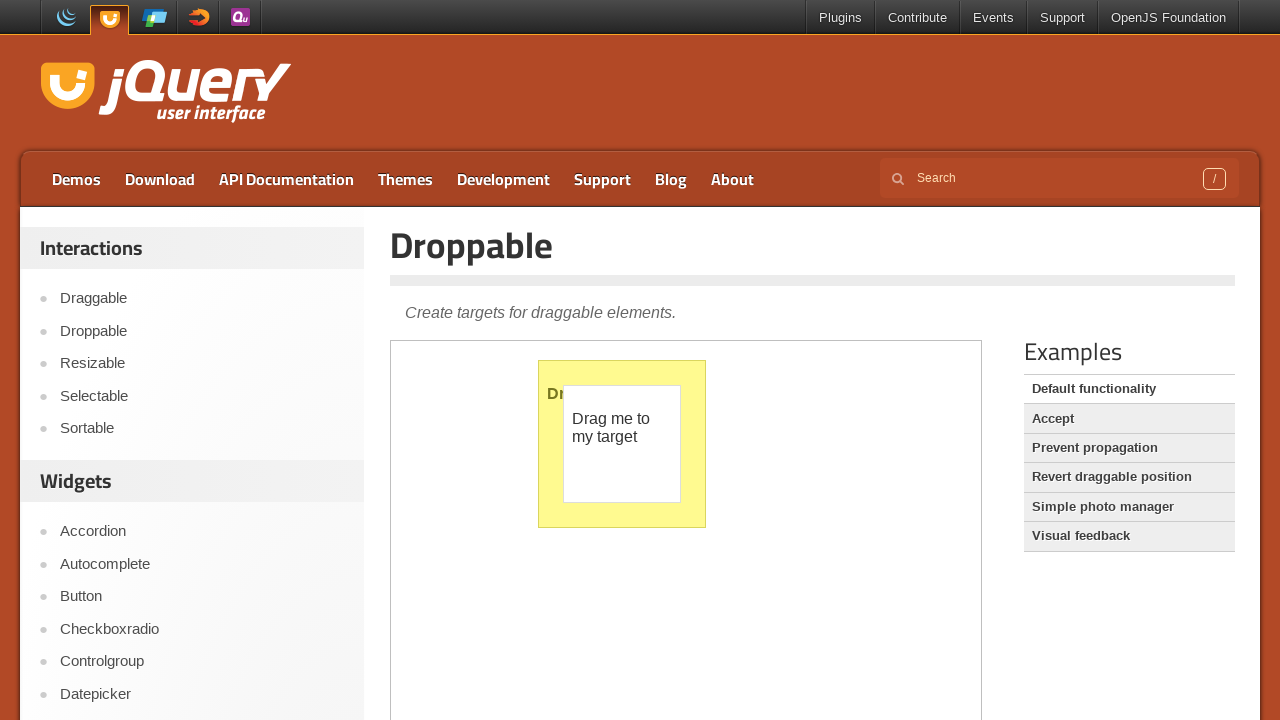